Tests single select dropdown by selecting items by index and visible text

Starting URL: https://antoniotrindade.com.br/treinoautomacao/elementsweb.html

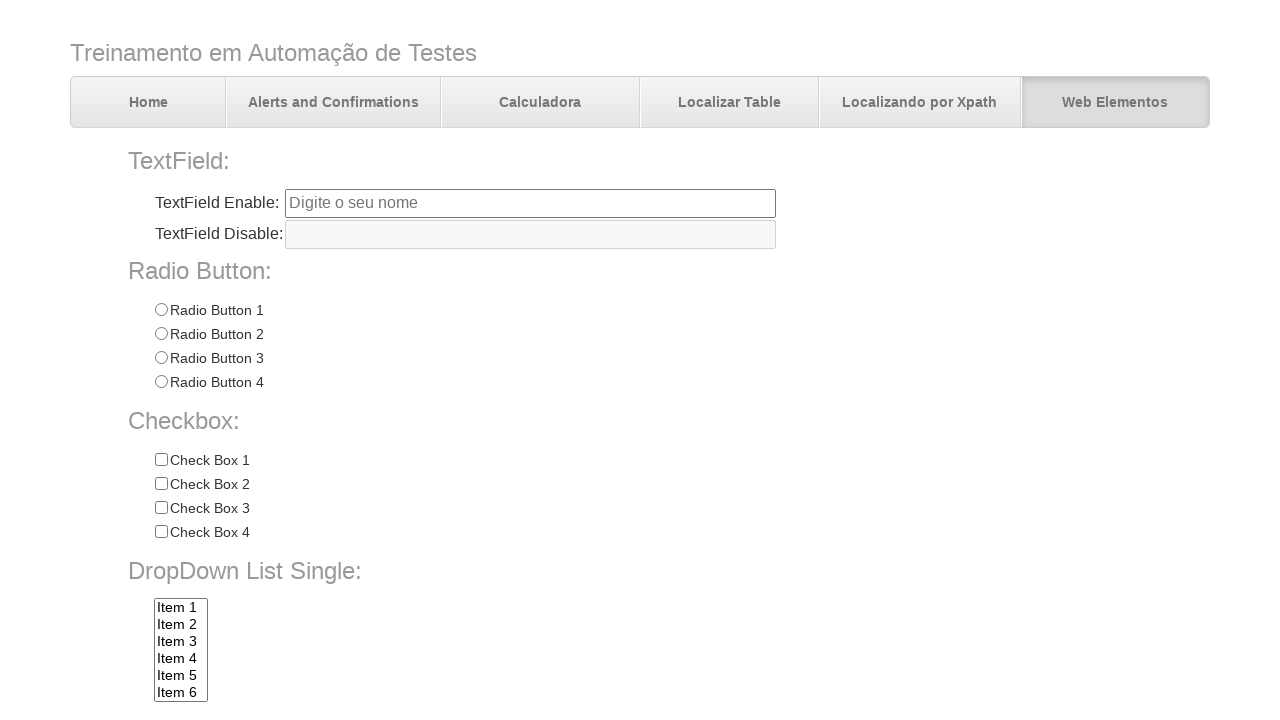

Selected dropdown item at index 5 (Item 6) on select[name='dropdownlist']
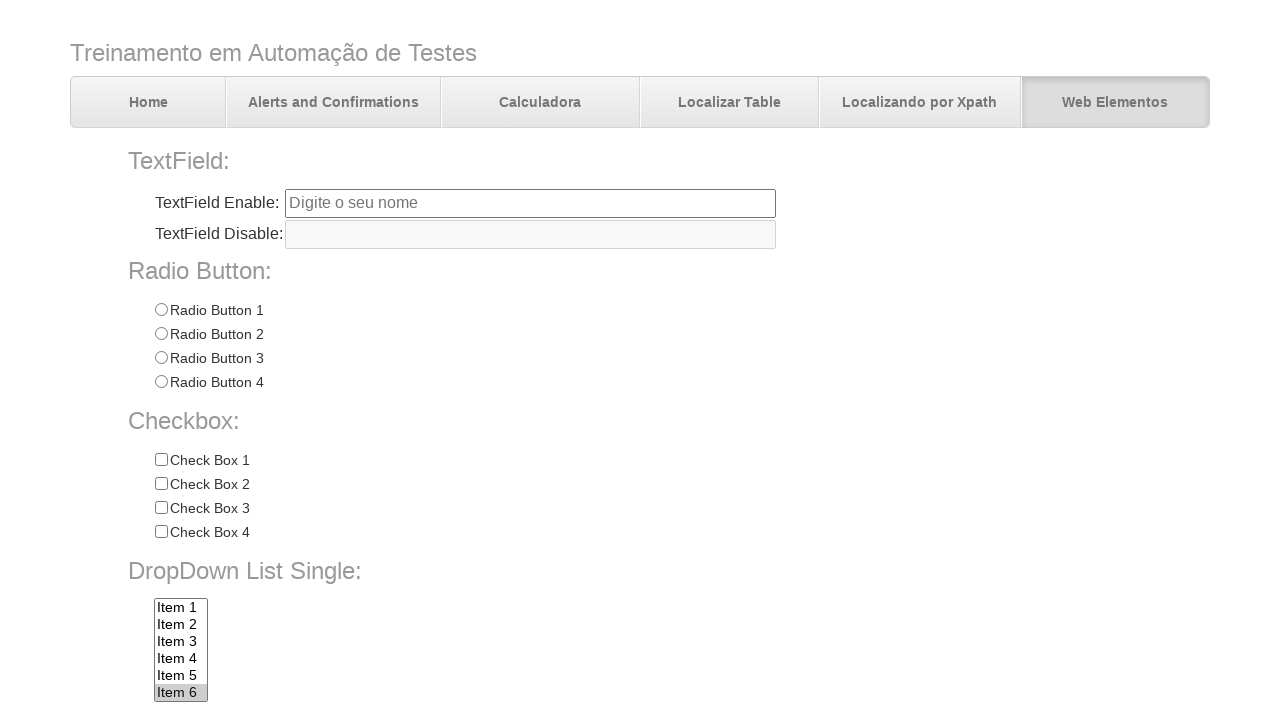

Selected dropdown item by visible text 'Item 7' on select[name='dropdownlist']
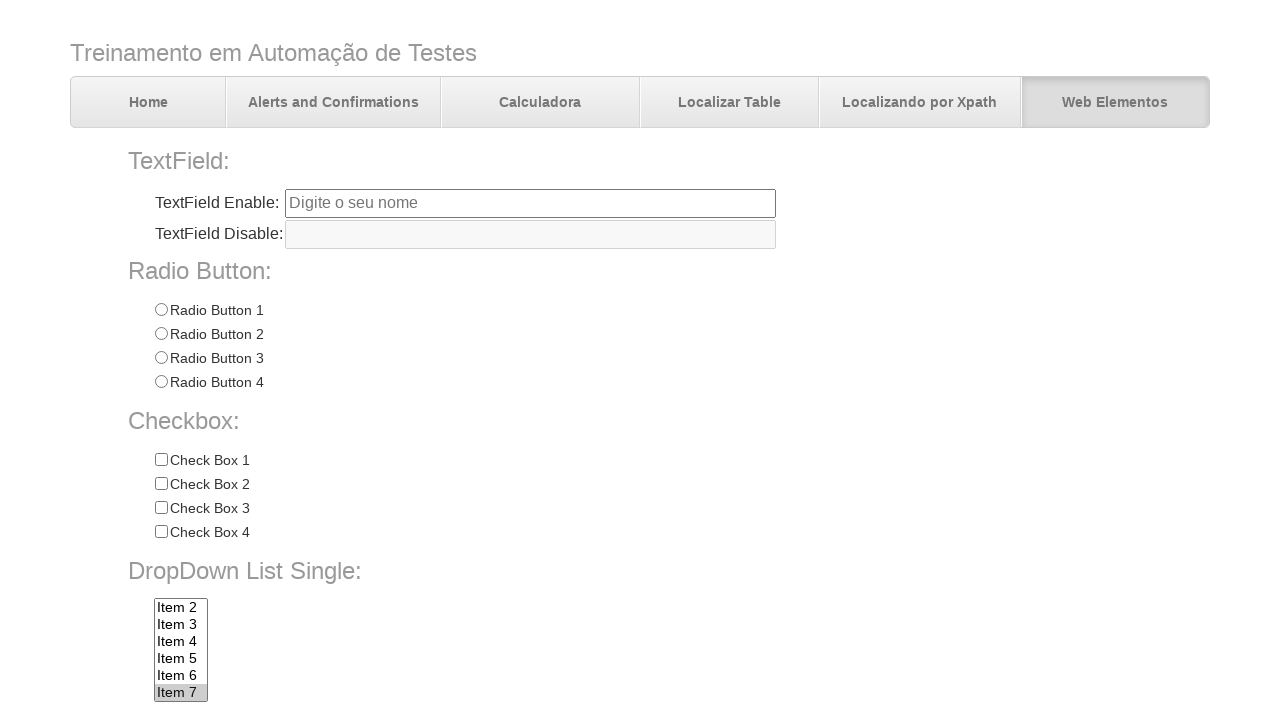

Retrieved selected dropdown value
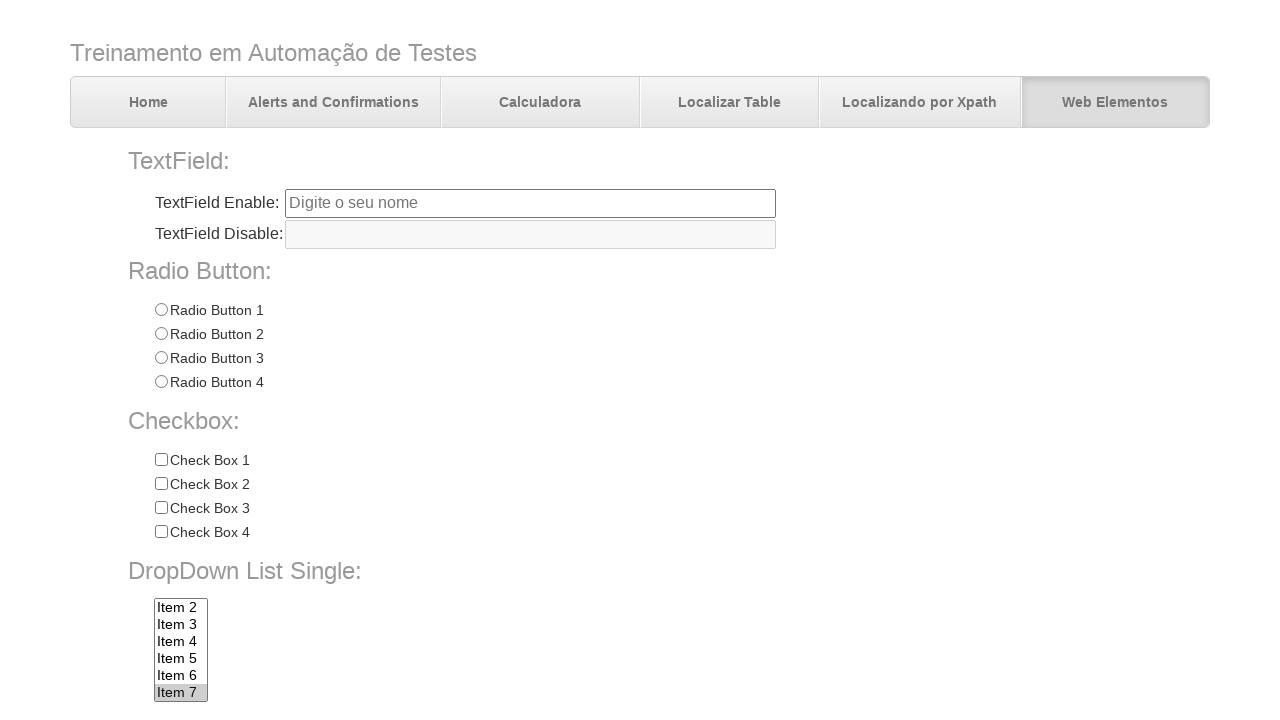

Verified that 'Item 7' is the selected option
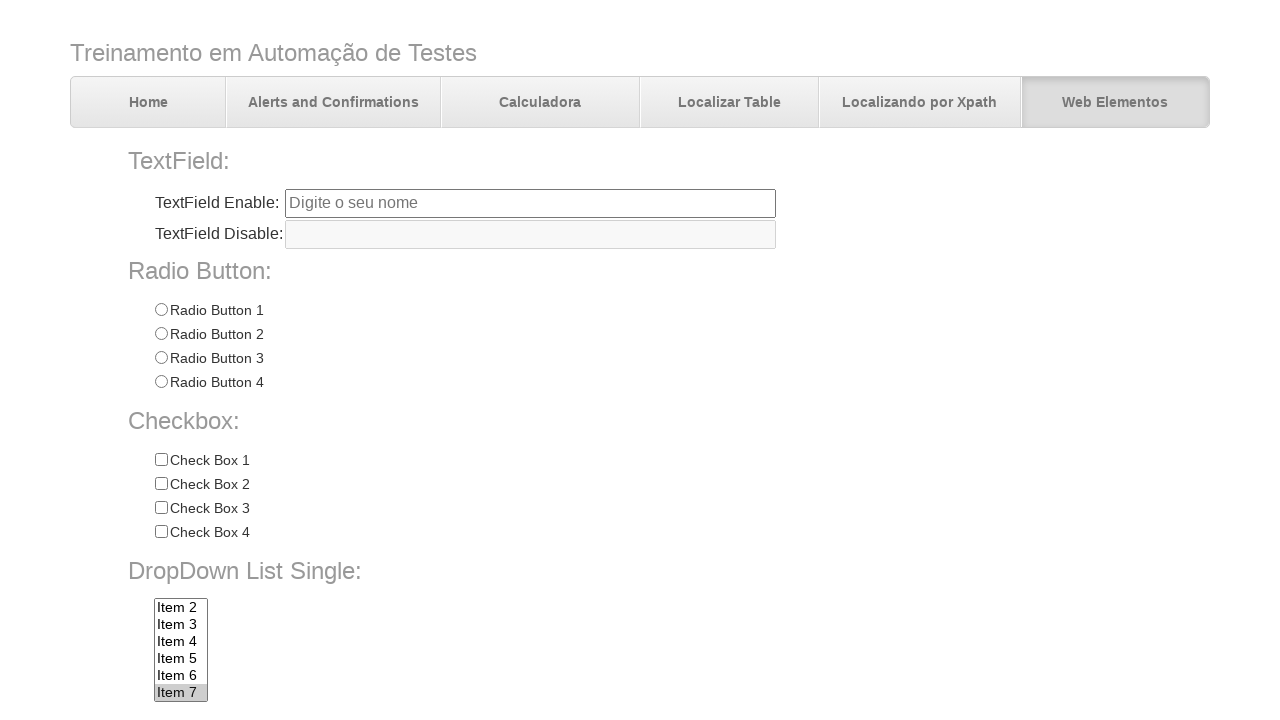

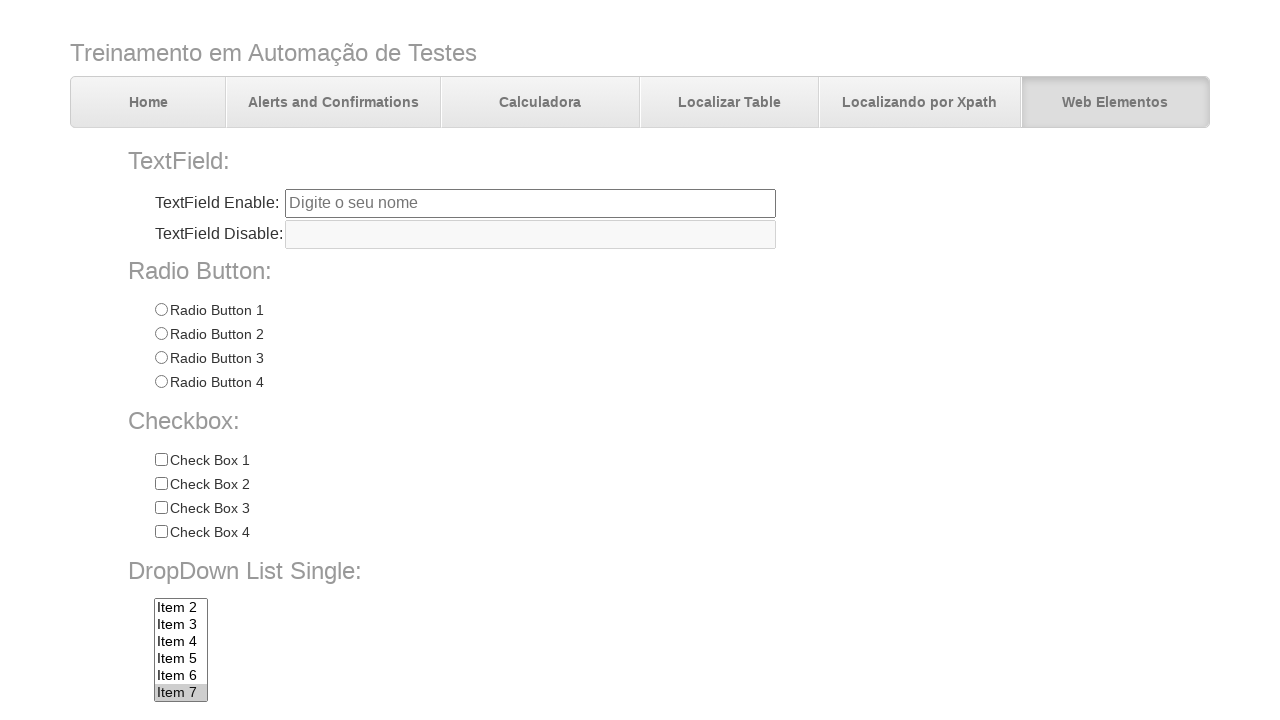